Navigates to Flipkart homepage and waits for the page to load completely

Starting URL: https://www.flipkart.com/

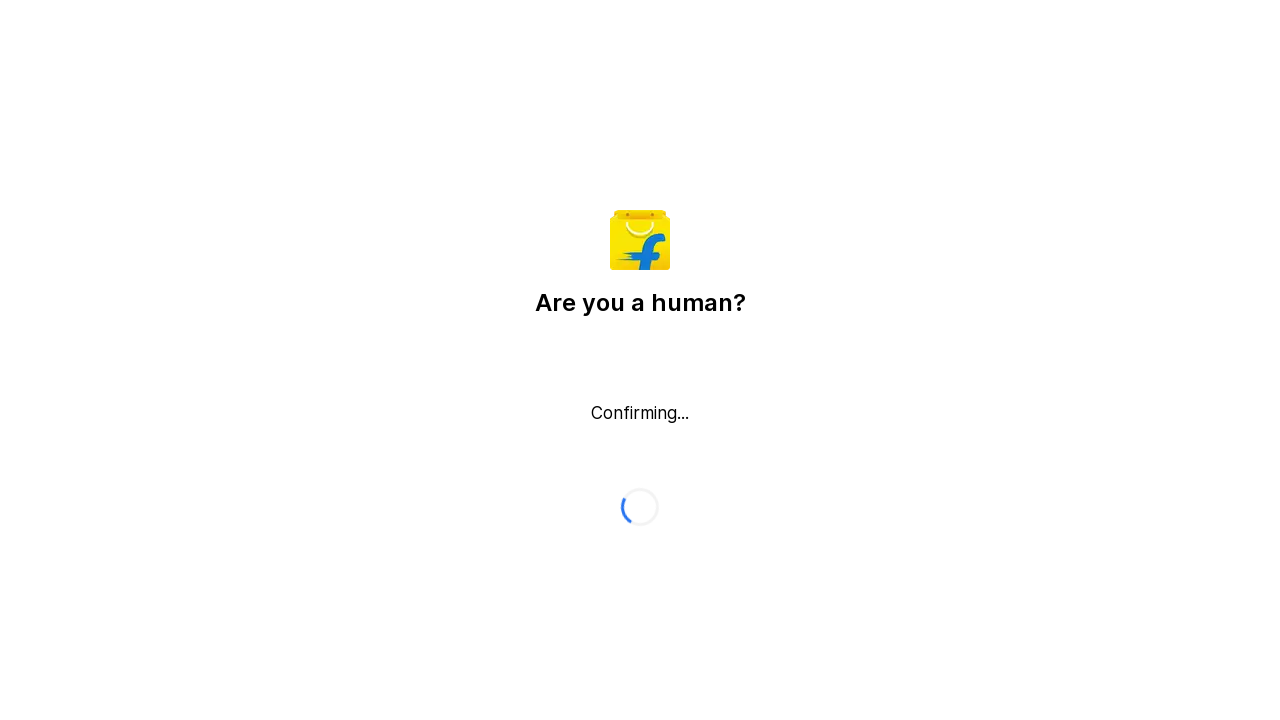

Waited for page DOM content to load completely
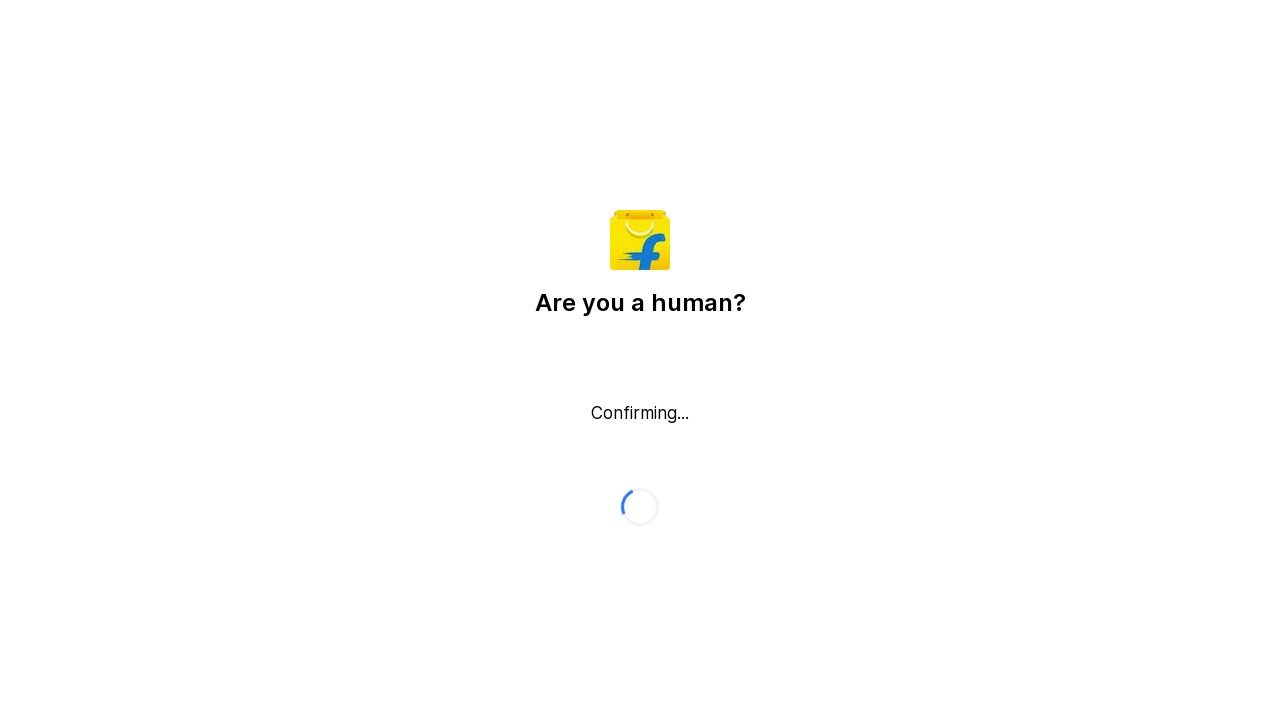

Verified body element is present on Flipkart homepage
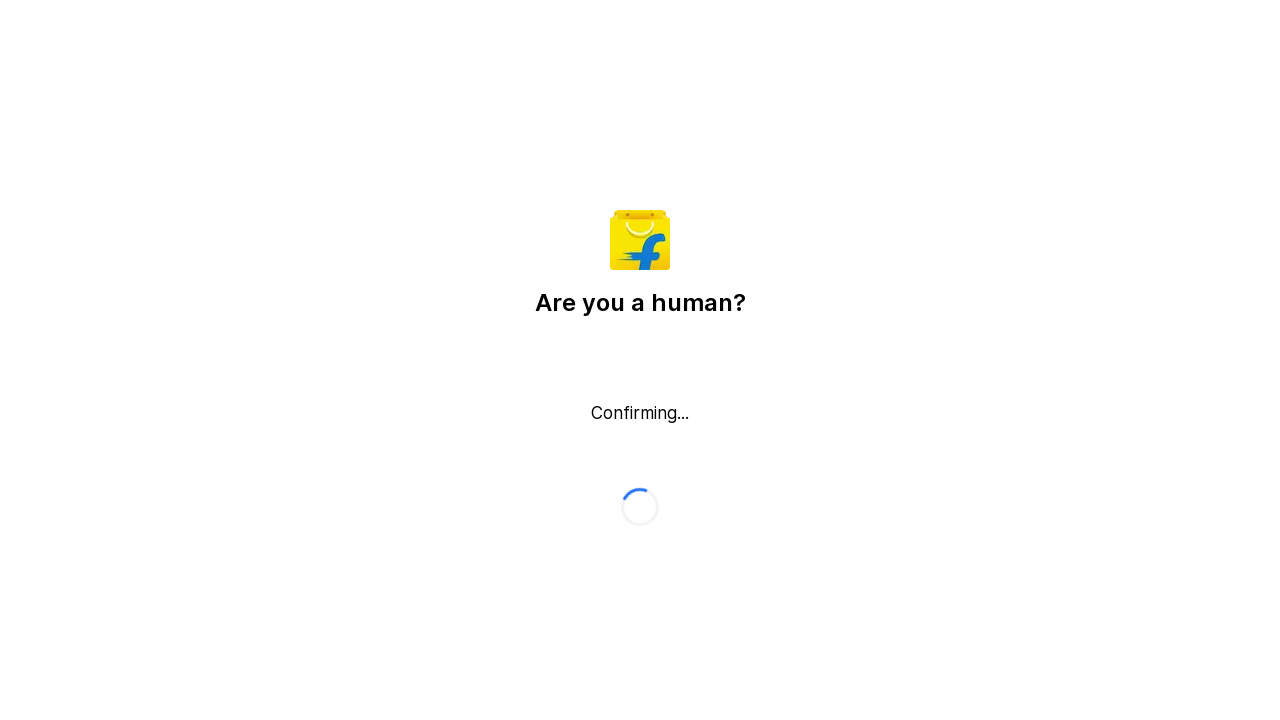

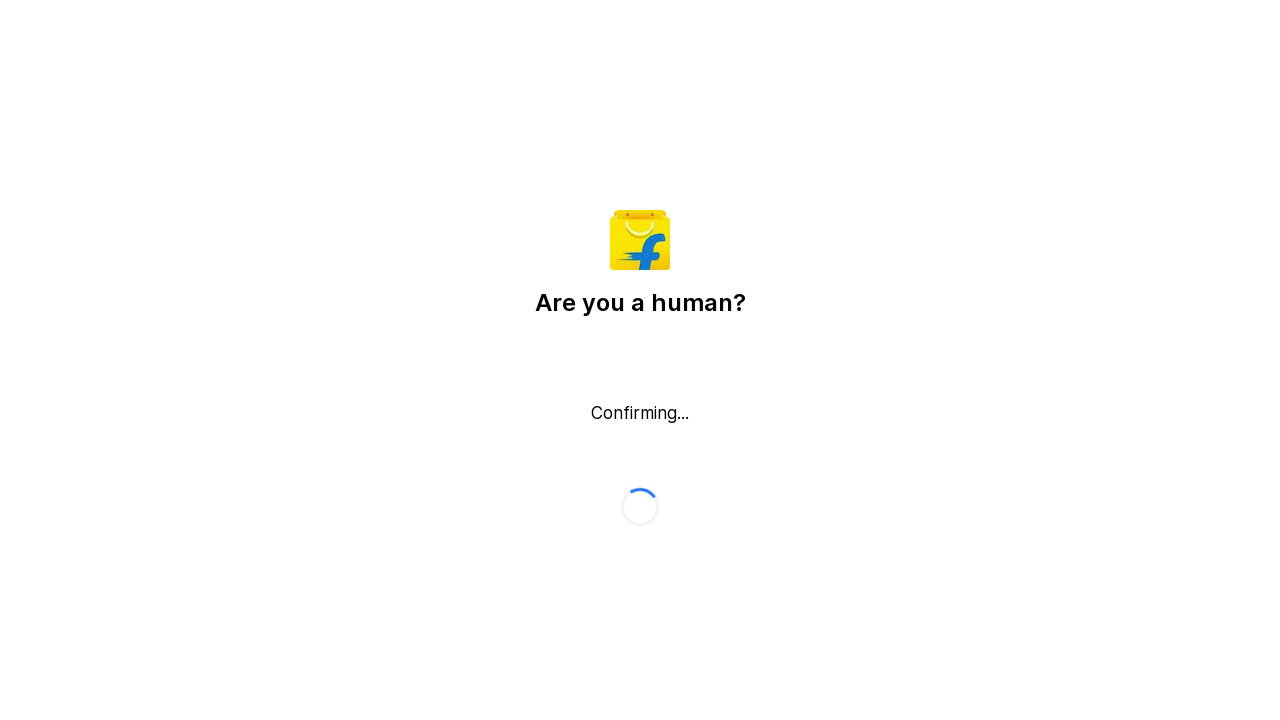